Tests handling a prompt alert by entering text and accepting

Starting URL: https://demoqa.com/alerts

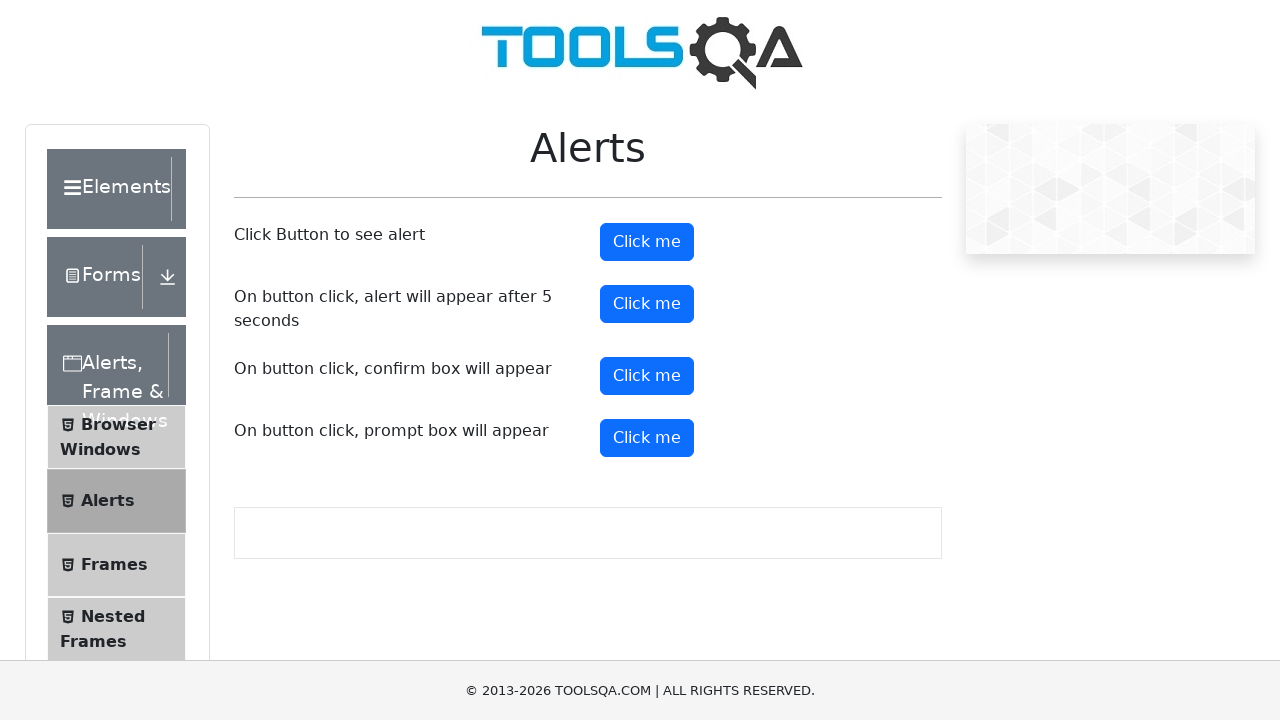

Registered dialog handler to accept prompt with 'TestUser'
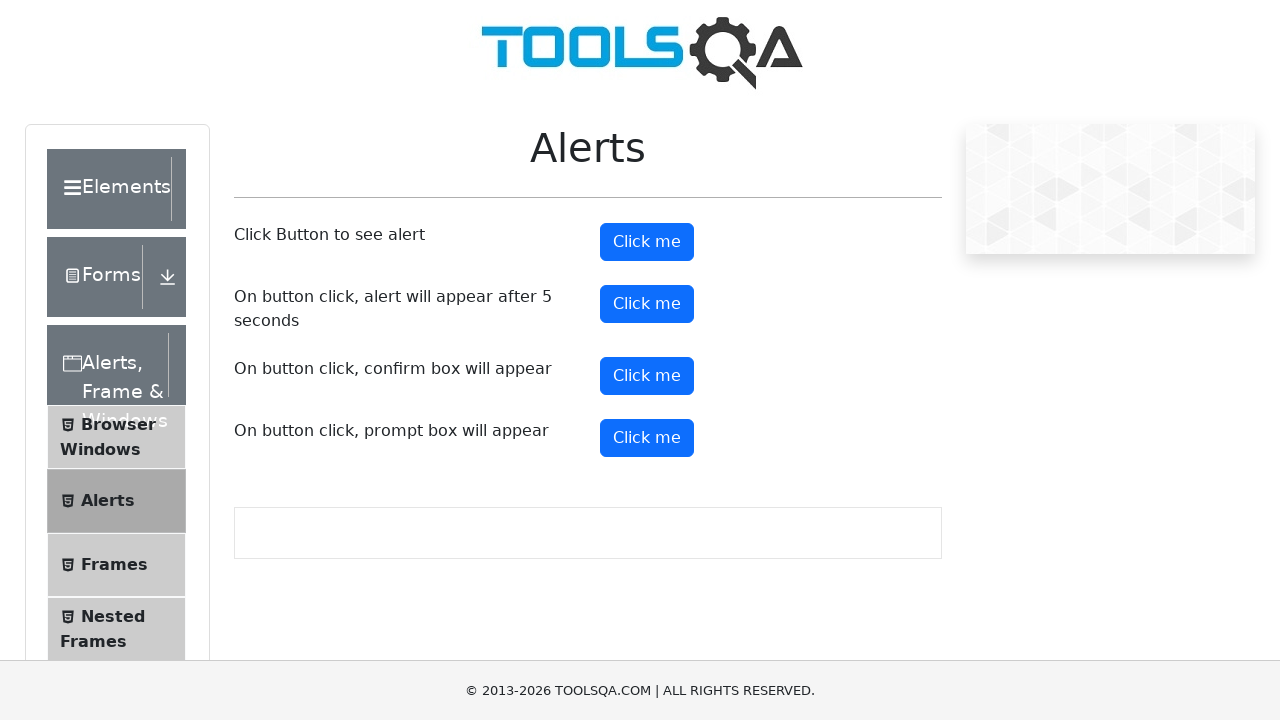

Clicked prompt alert button at (647, 438) on button#promtButton
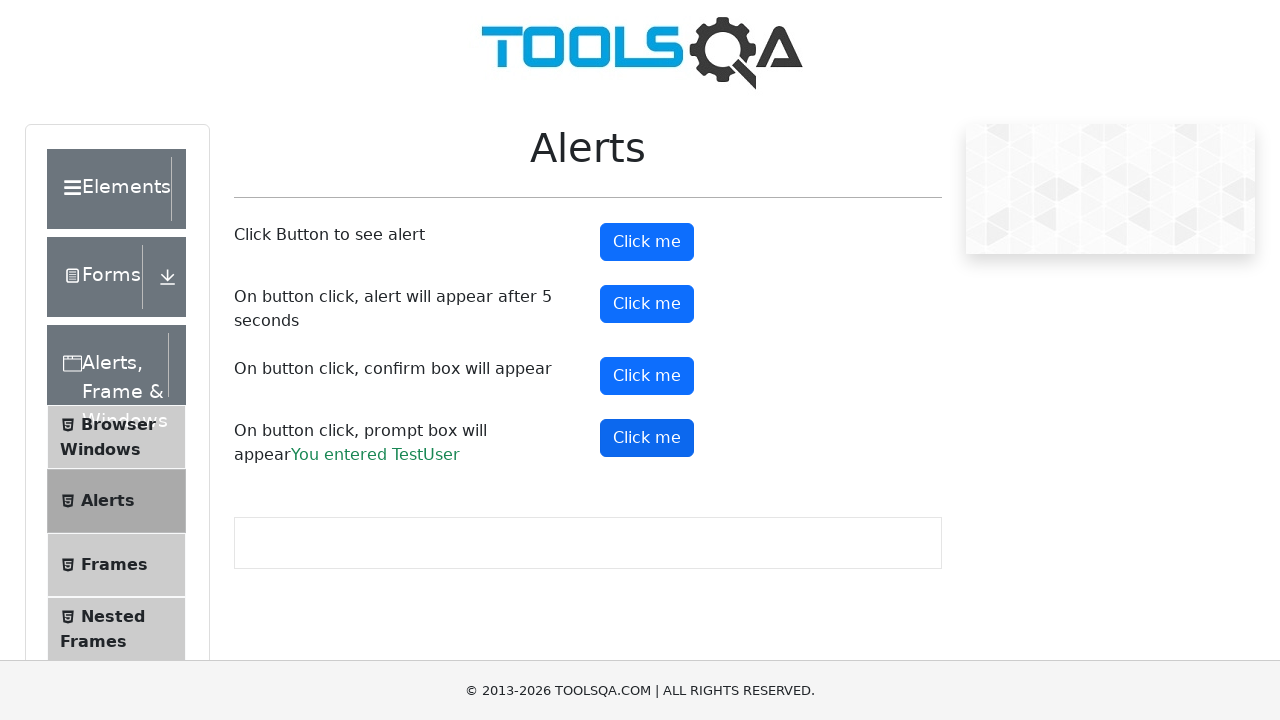

Prompt result text appeared on page
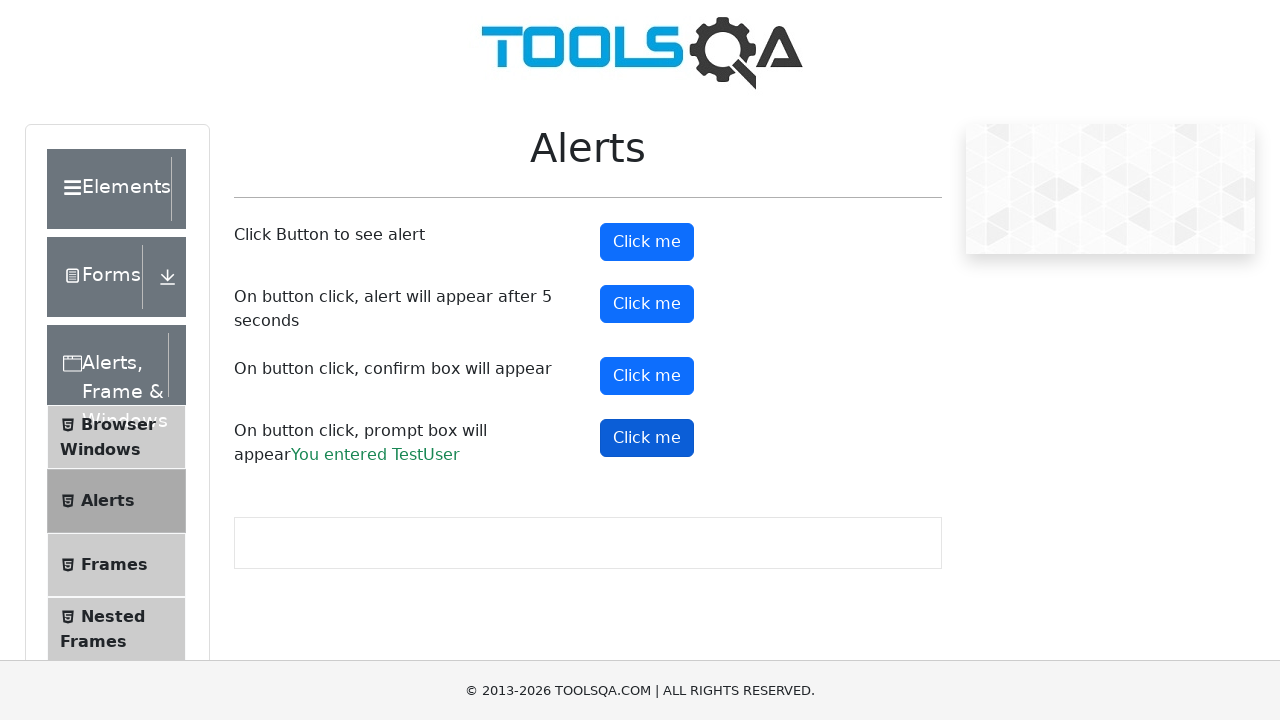

Retrieved prompt result text: You entered TestUser
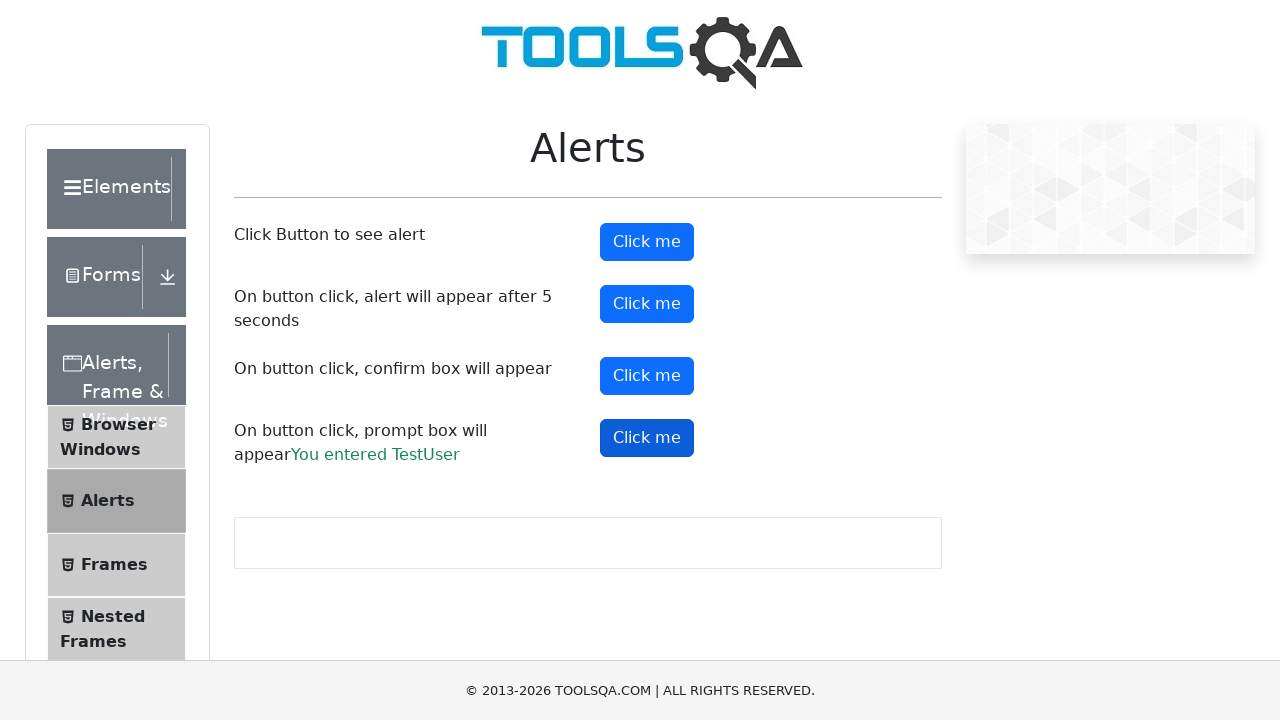

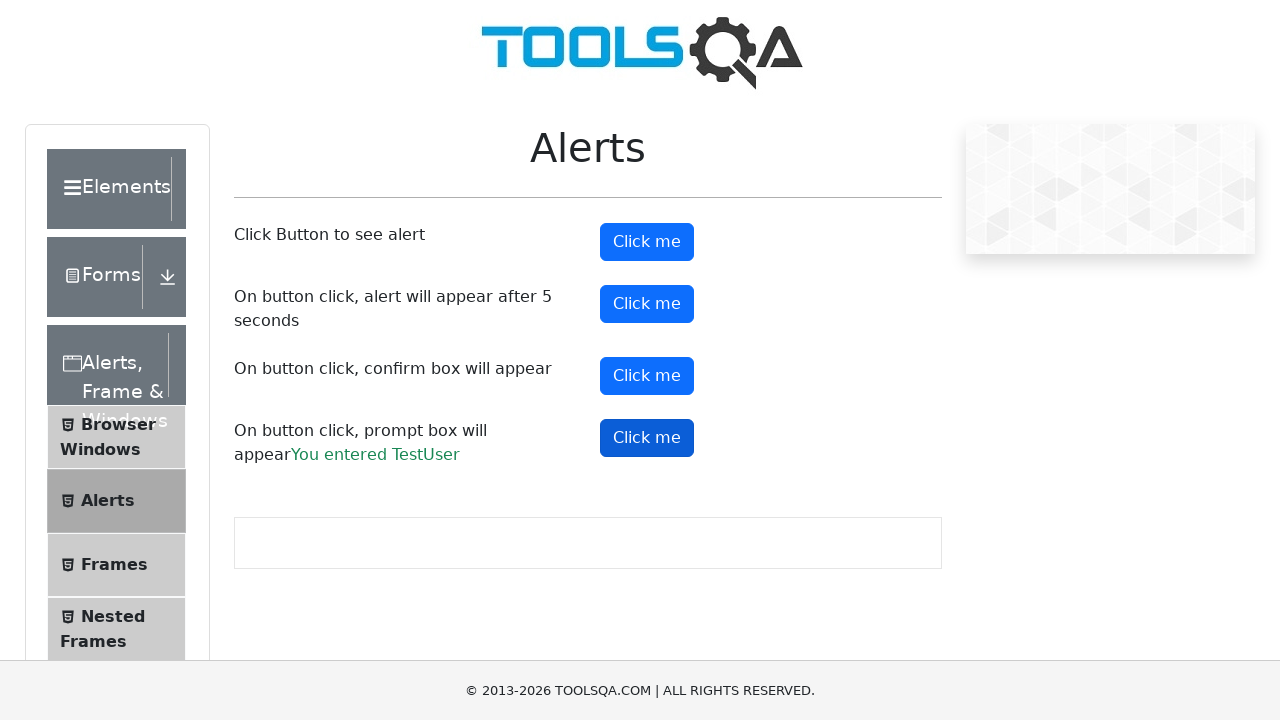